Tests calculator functionality by clicking number buttons and operators to perform a calculation and verify the result

Starting URL: https://www.calculator.net/

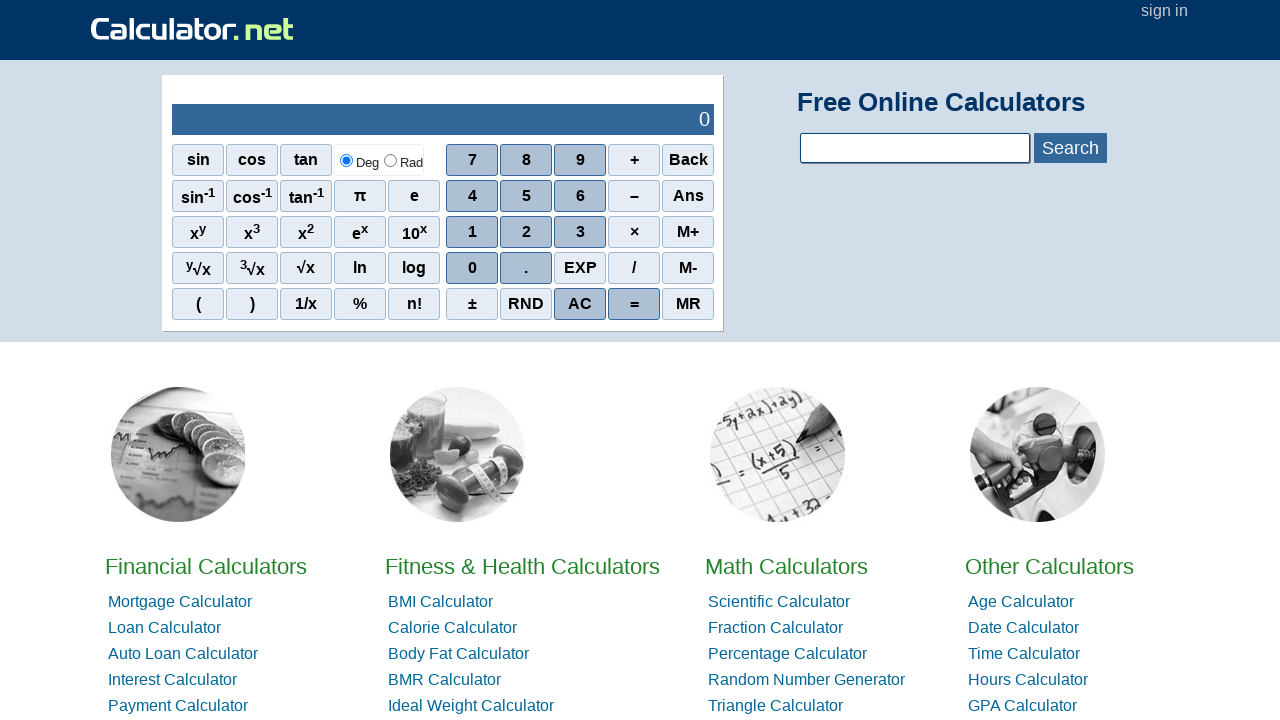

Navigated to calculator.net
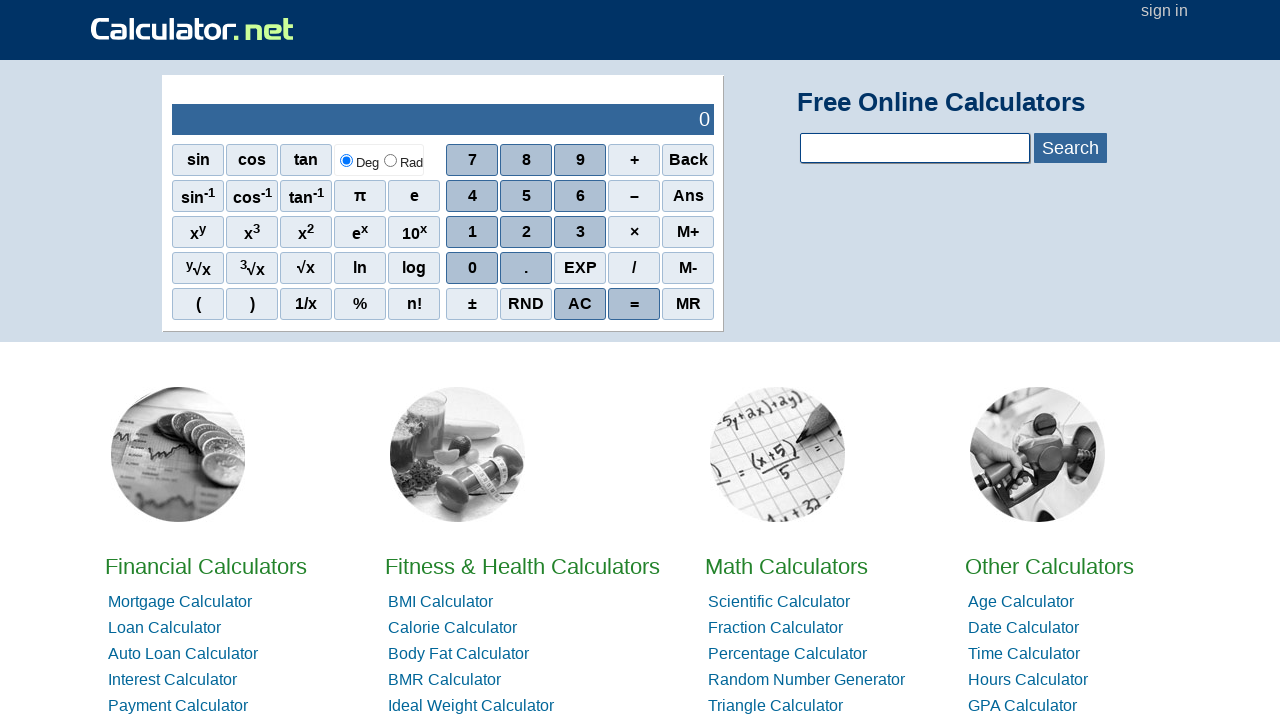

Clicked first number button at (580, 160) on //*[@id="sciout"]/tbody/tr[2]/td[2]/div/div[1]/span[3]
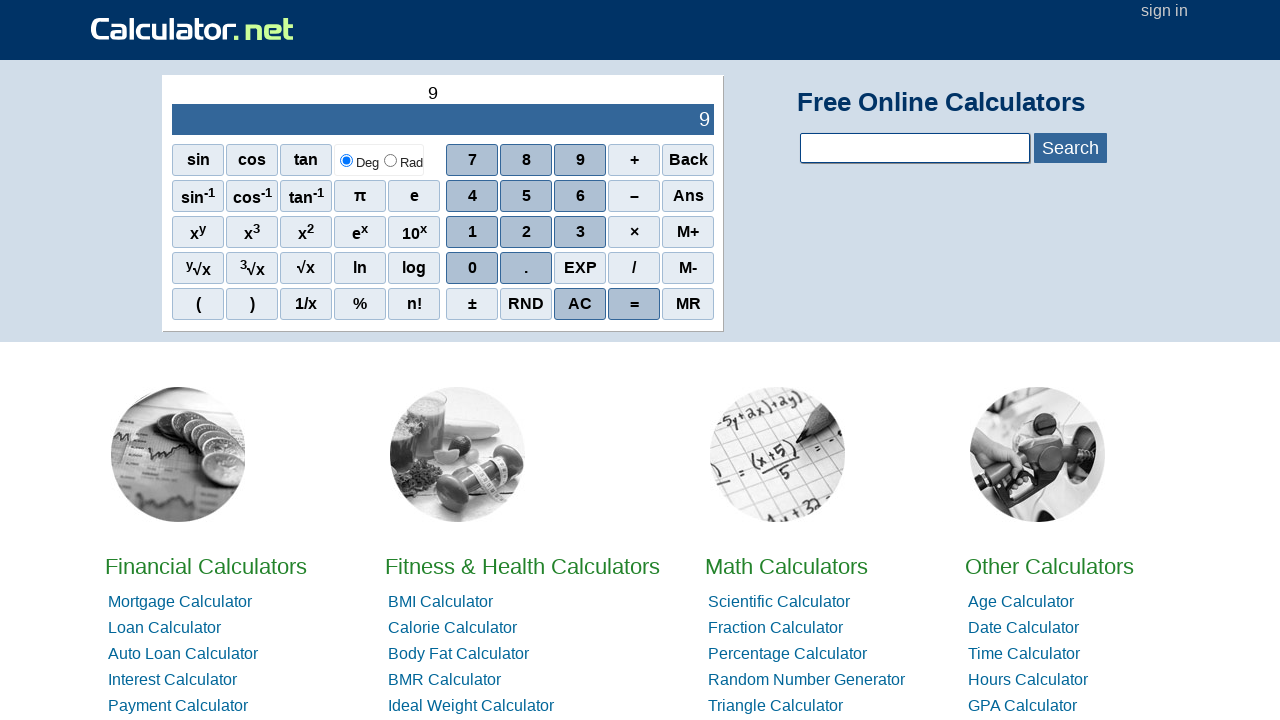

Clicked second number button at (634, 160) on //*[@id="sciout"]/tbody/tr[2]/td[2]/div/div[1]/span[4]
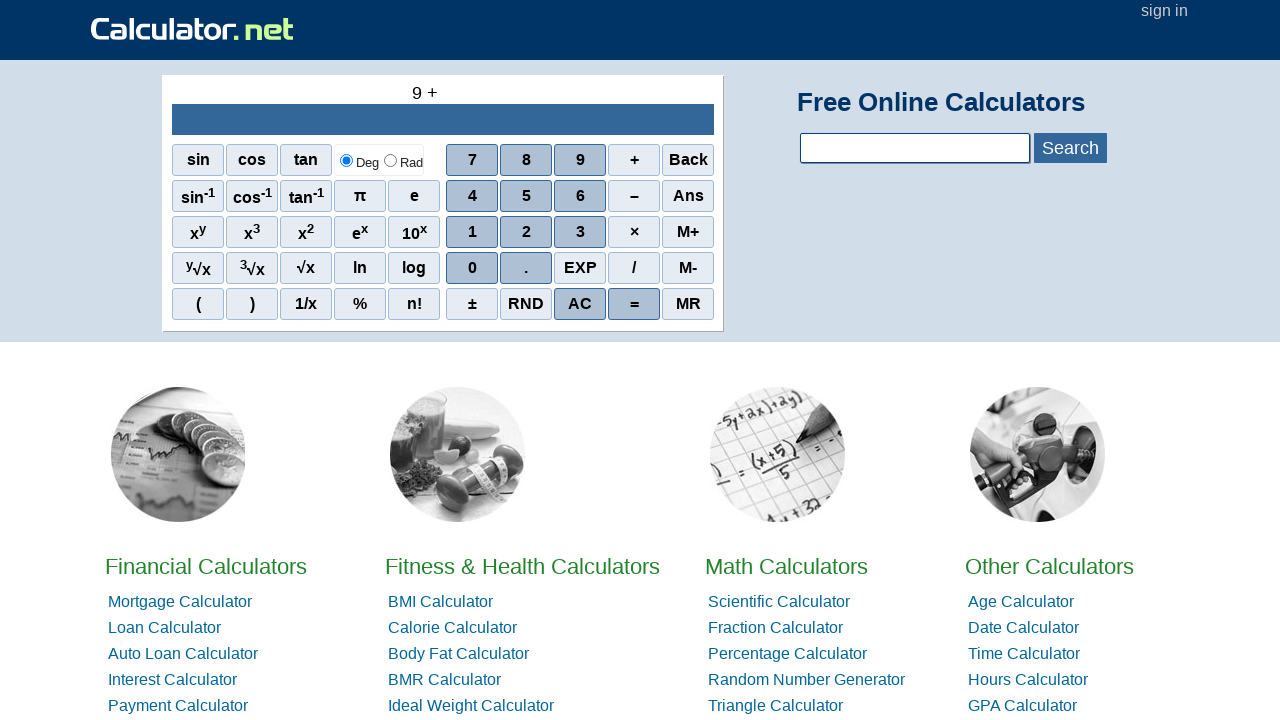

Clicked third number button at (580, 160) on //*[@id="sciout"]/tbody/tr[2]/td[2]/div/div[1]/span[3]
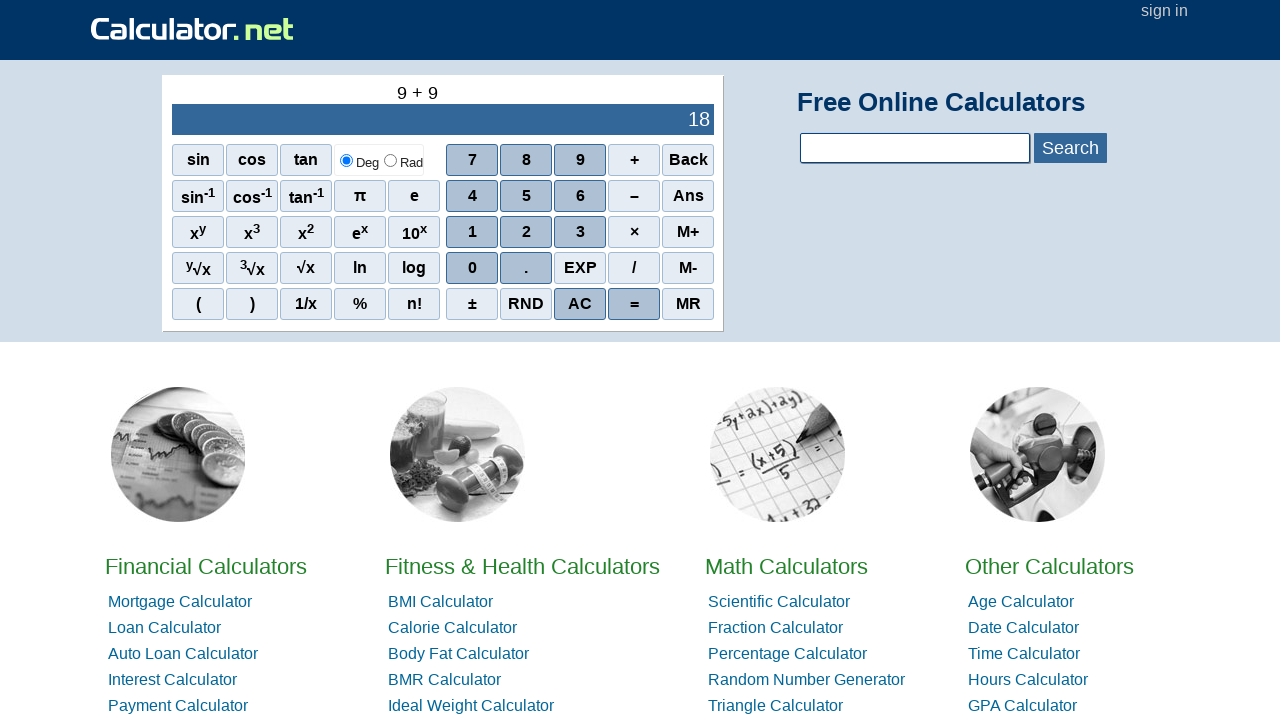

Clicked operator button at (634, 304) on //*[@id="sciout"]/tbody/tr[2]/td[2]/div/div[5]/span[4]
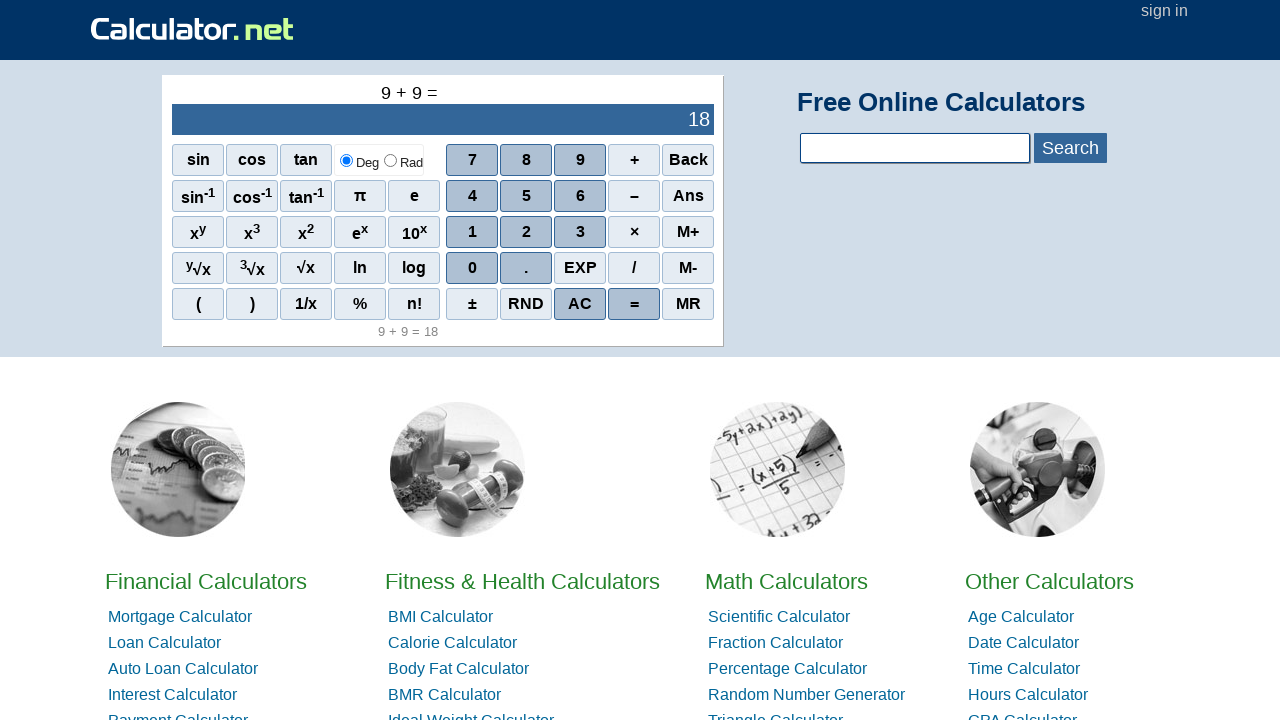

Retrieved calculation result from display
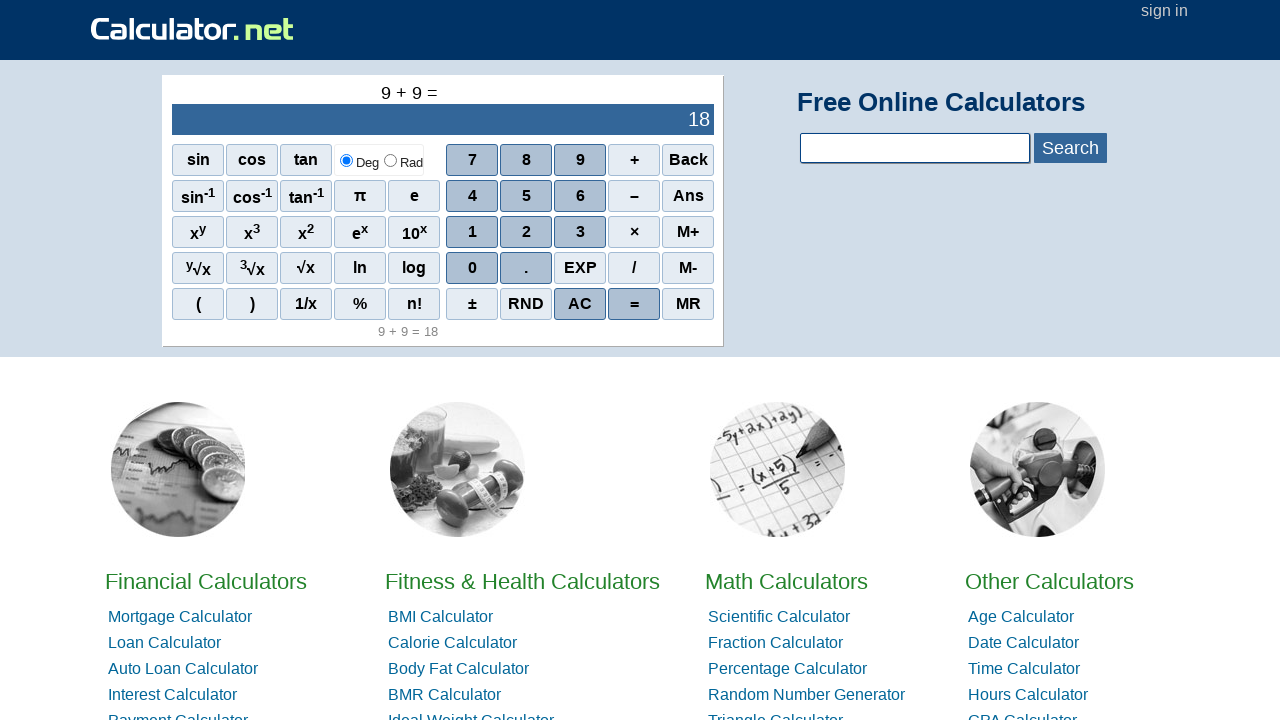

Verified calculation result equals 18
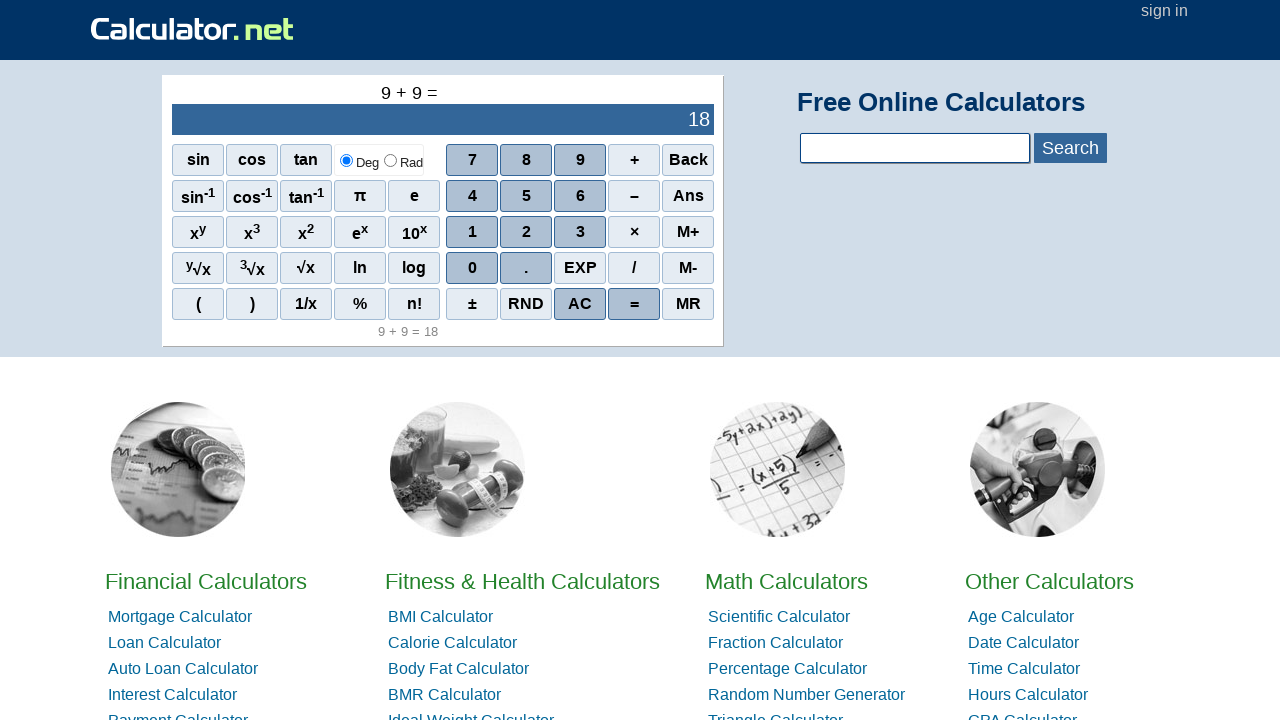

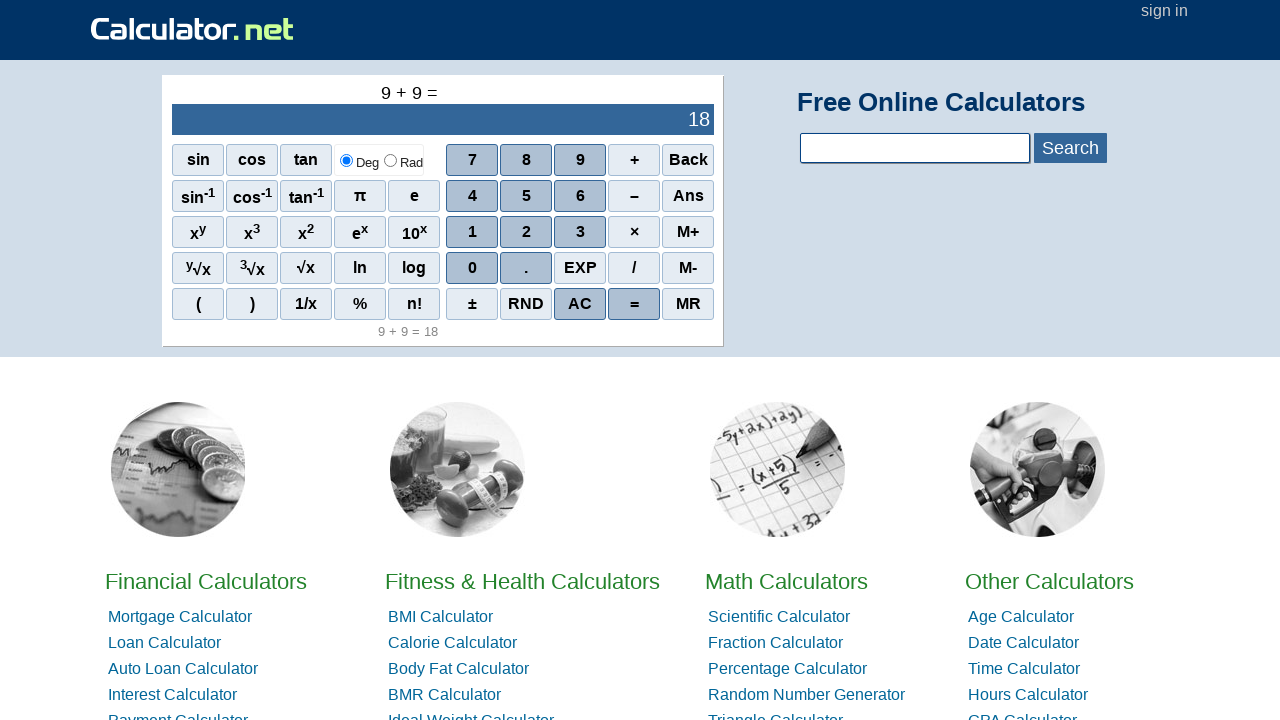